Navigates to business listings and clicks all favorite/like buttons while scrolling through the page

Starting URL: https://www.yad2.co.il/

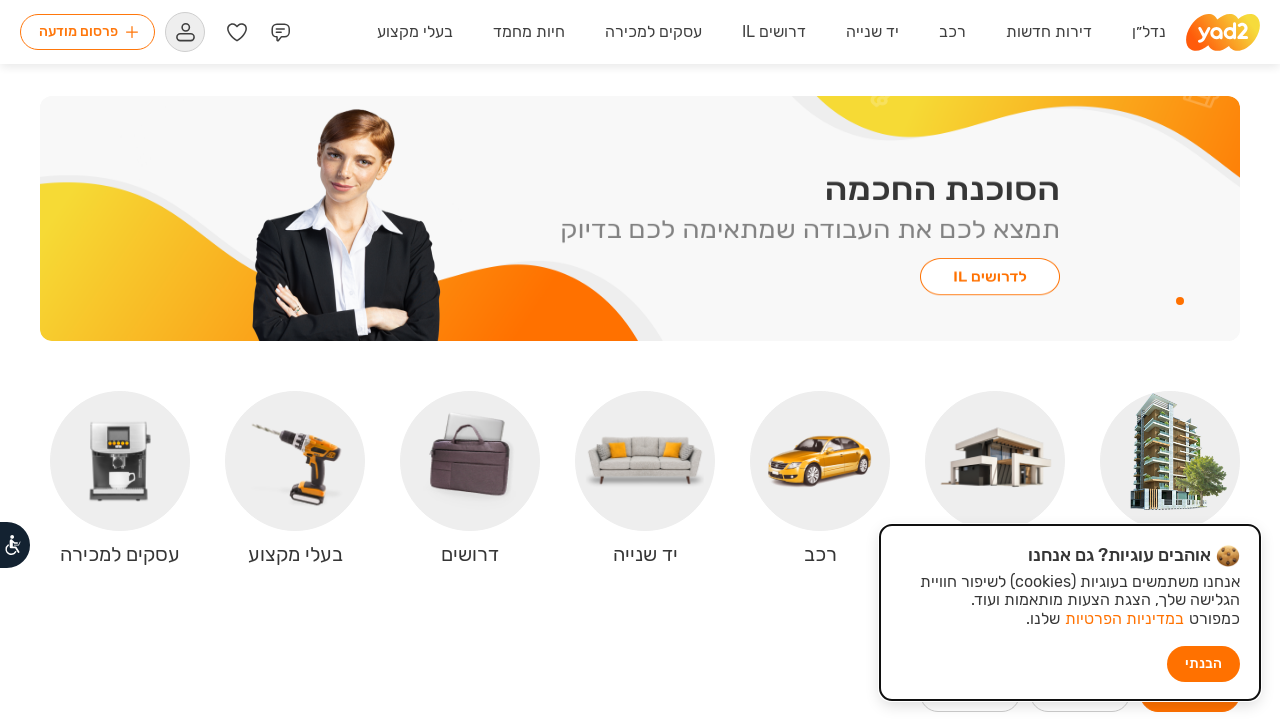

Clicked on 'Business for Sale' link at (654, 32) on text=עסקים למכירה
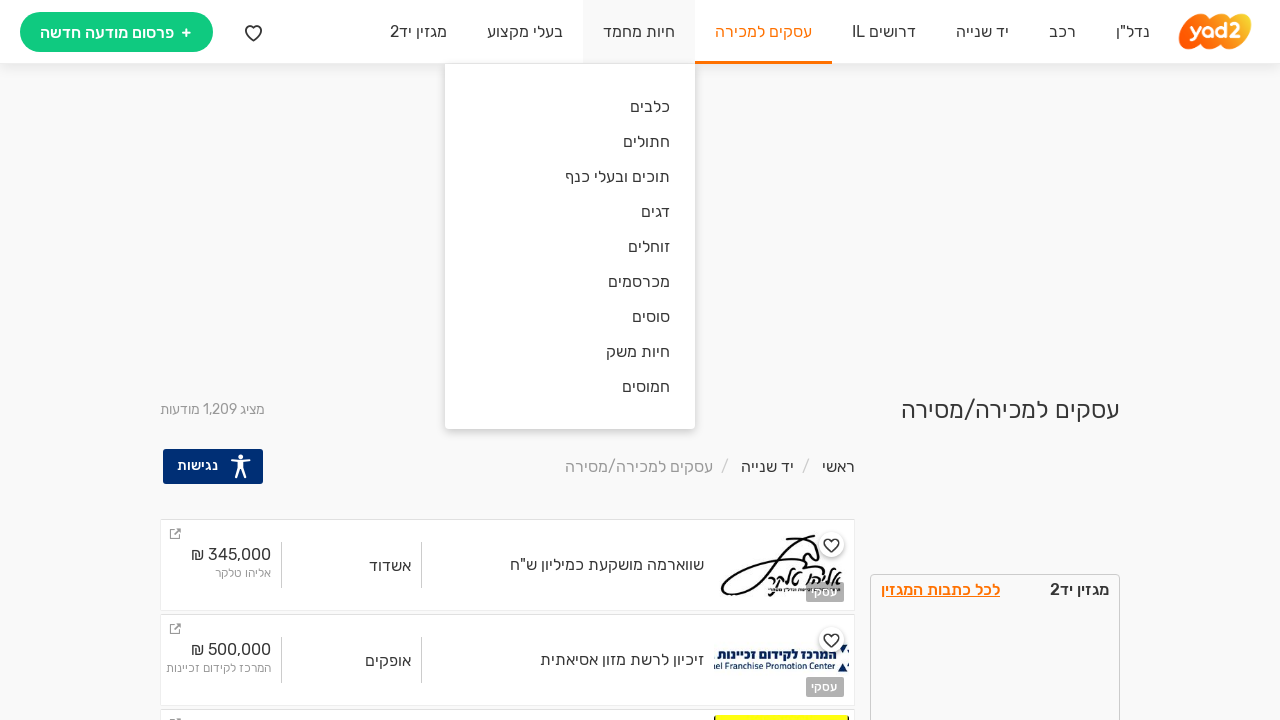

Waited for listings to load
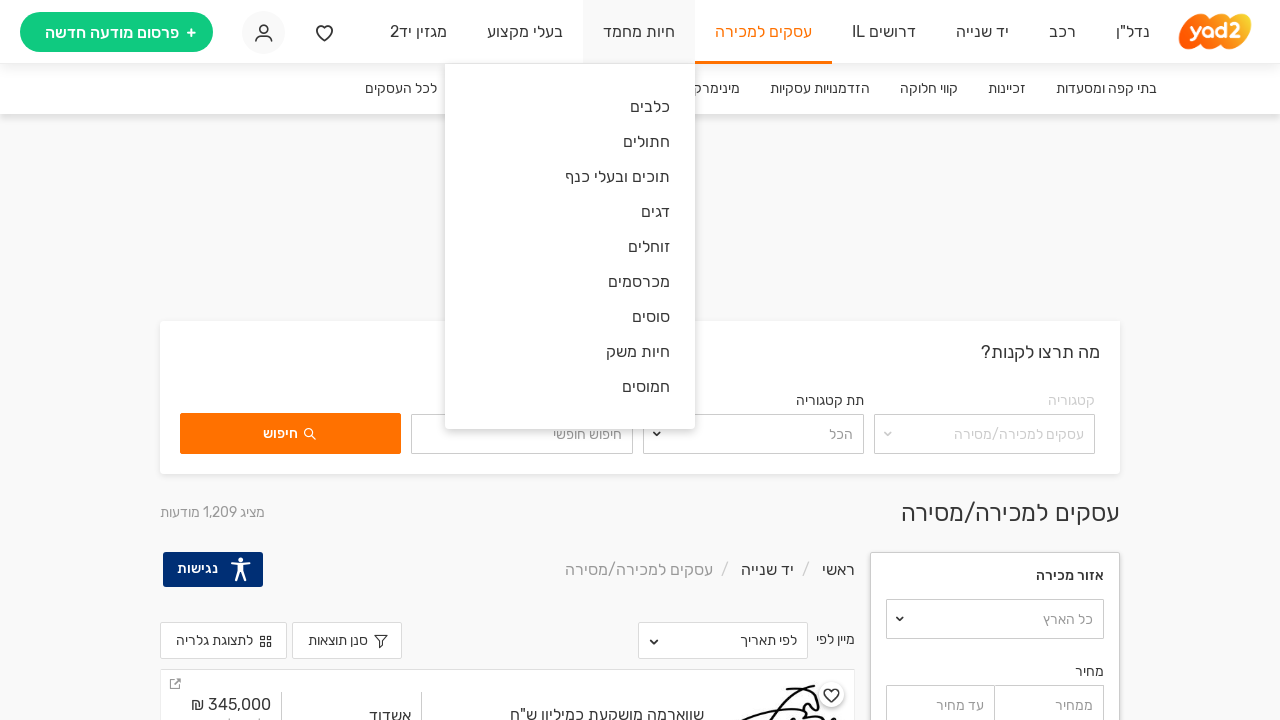

Found 5 heart/like buttons visible on page
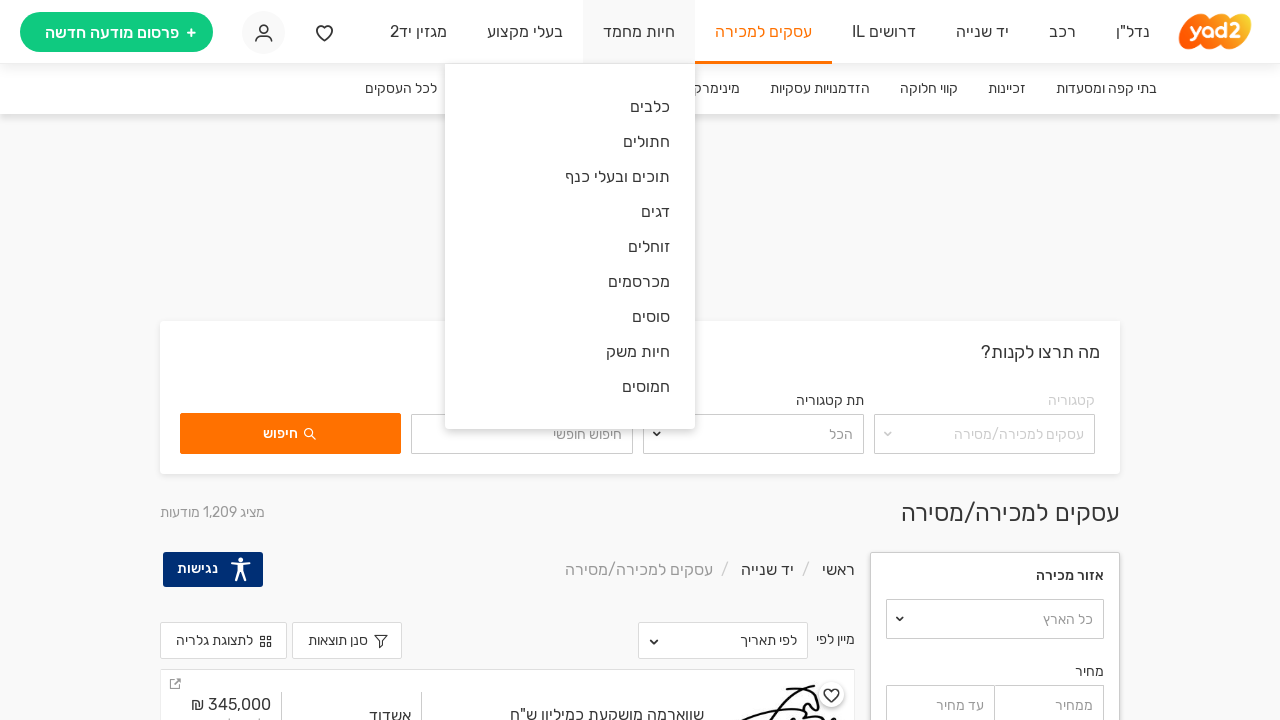

Clicked heart button #1 at (832, 600) on xpath=//button[@data-test-id='LIKE_AD'] >> nth=0
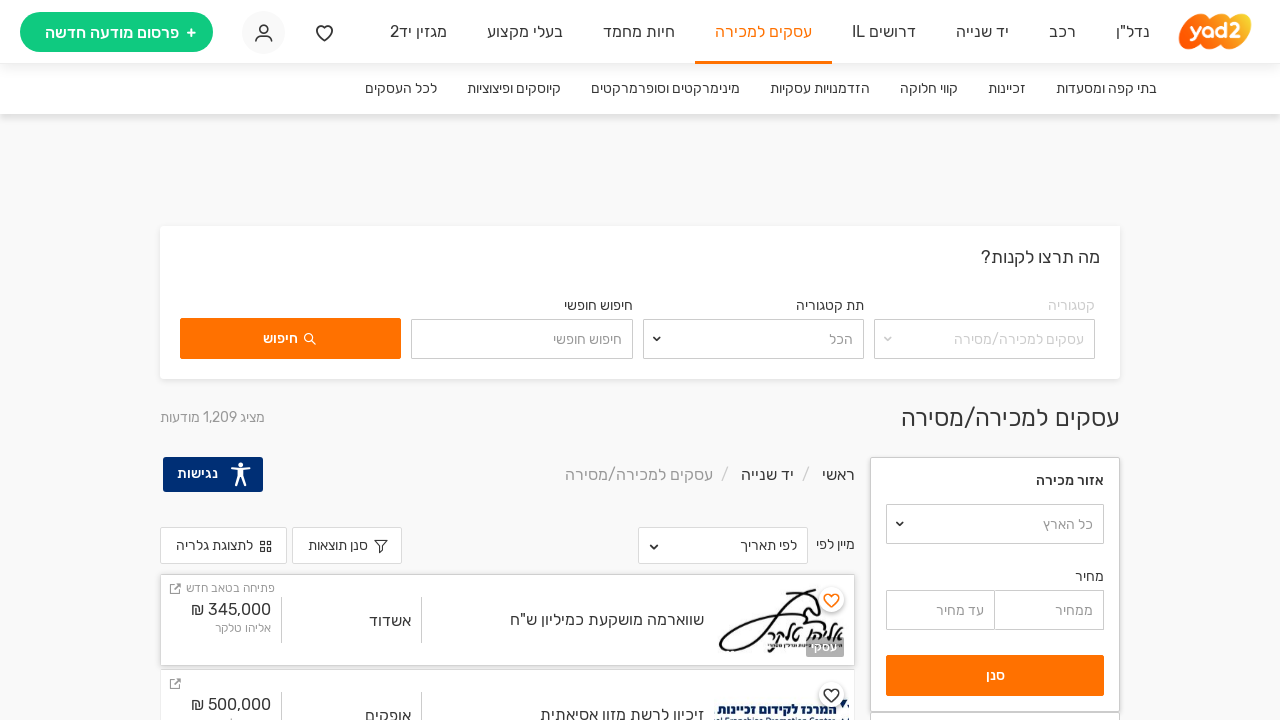

Waited 500ms after clicking heart button #1
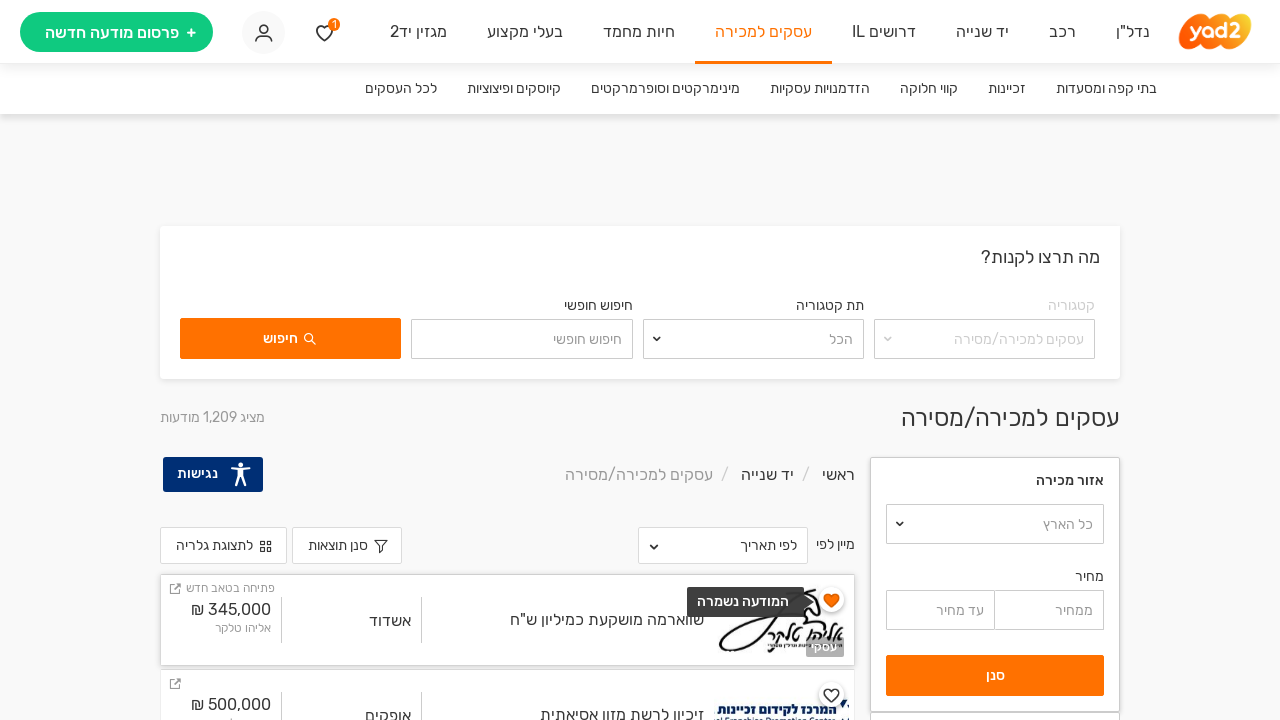

Clicked heart button #2 at (832, 694) on xpath=//button[@data-test-id='LIKE_AD'] >> nth=1
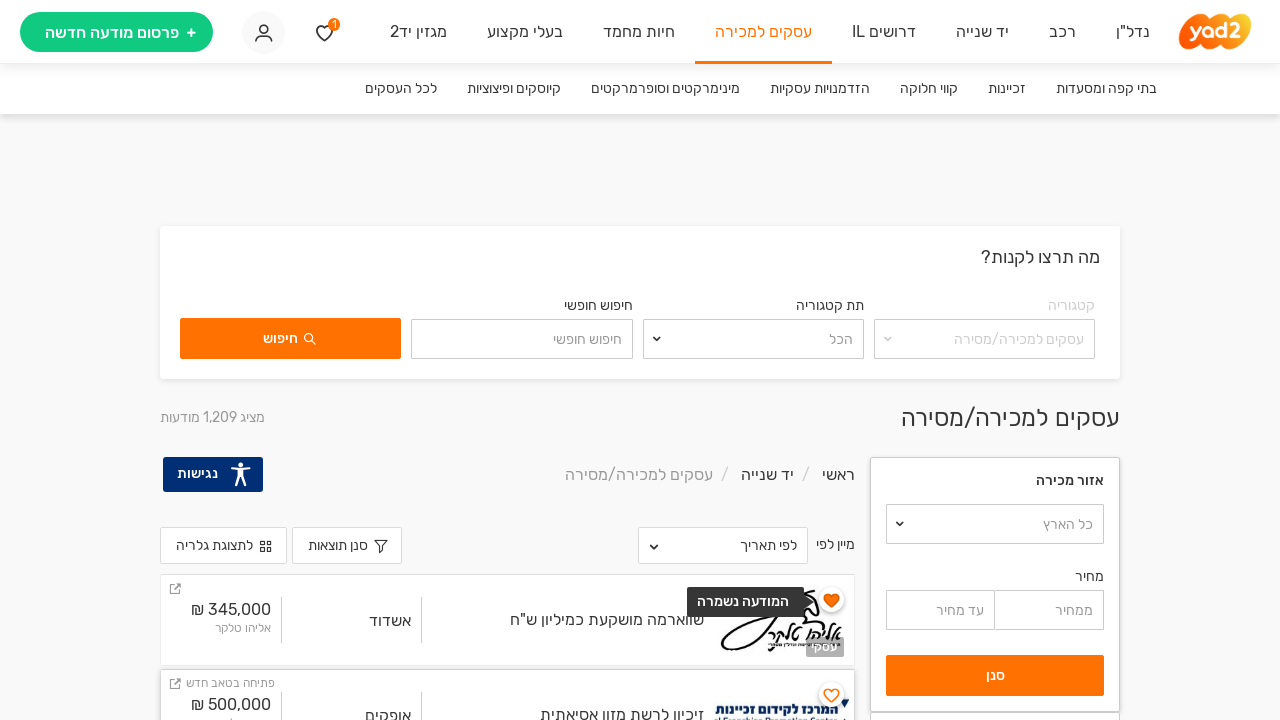

Waited 500ms after clicking heart button #2
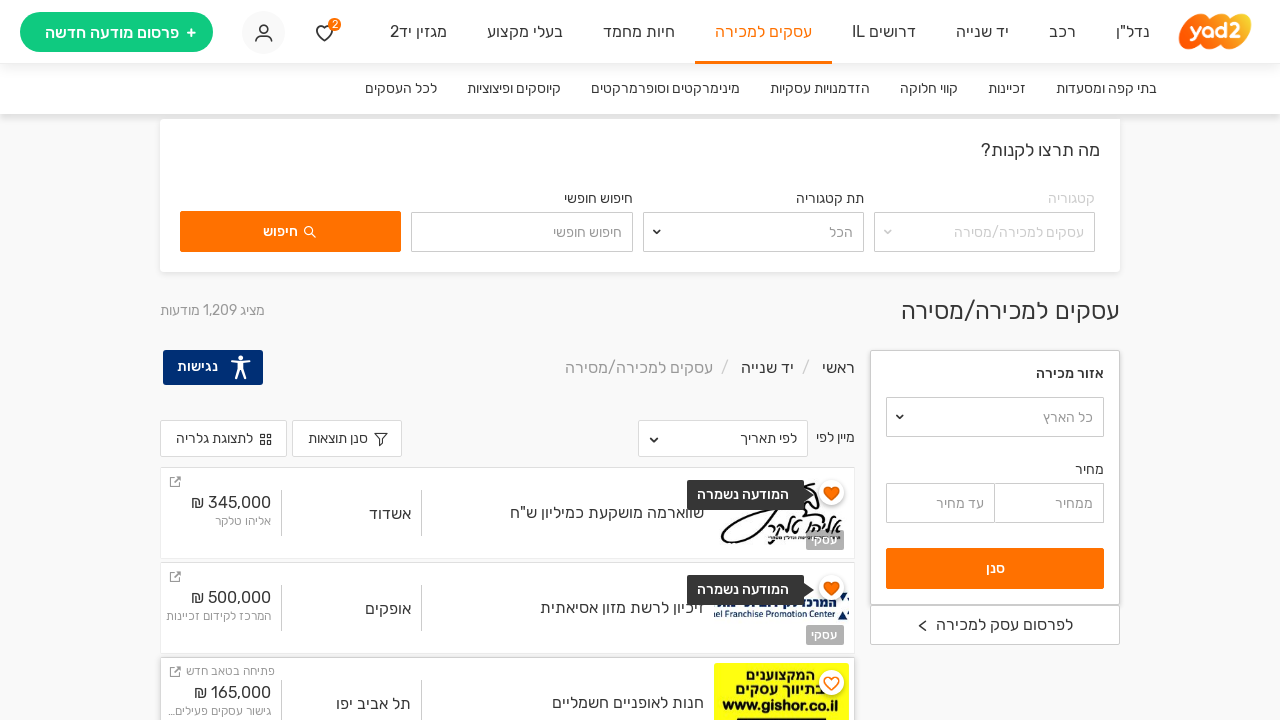

Clicked heart button #3 at (832, 682) on xpath=//button[@data-test-id='LIKE_AD'] >> nth=2
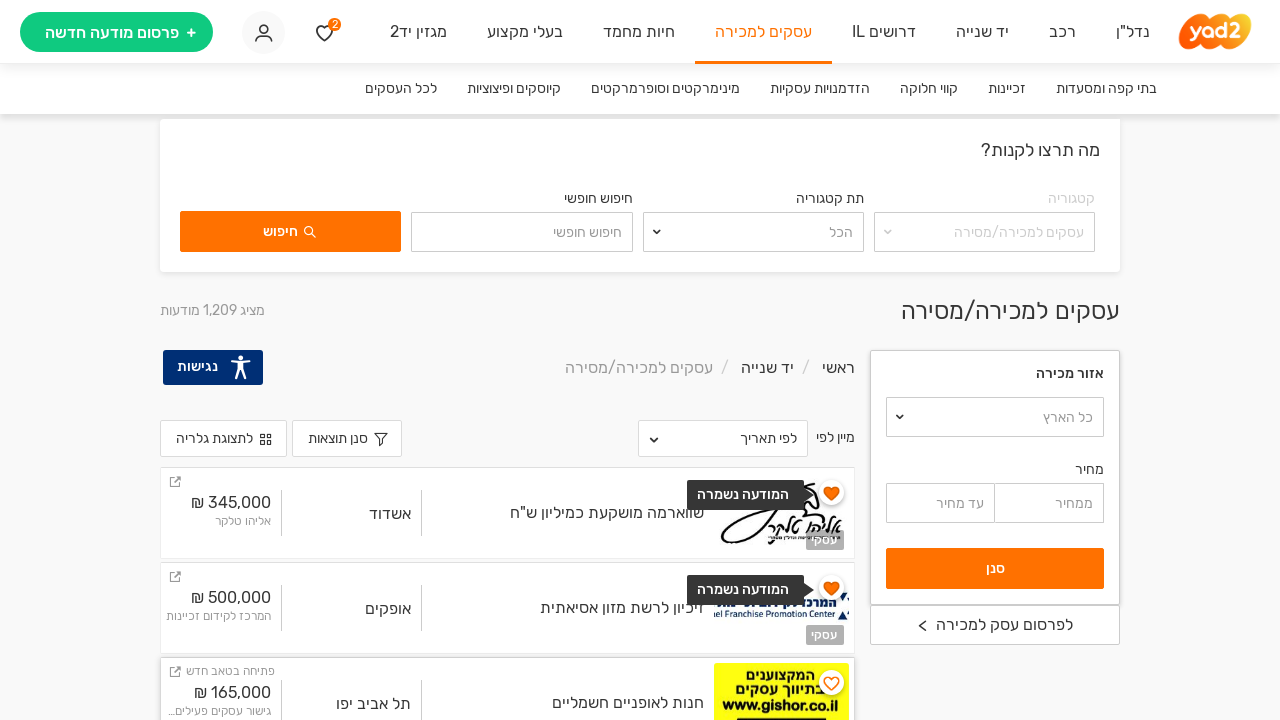

Waited 500ms after clicking heart button #3
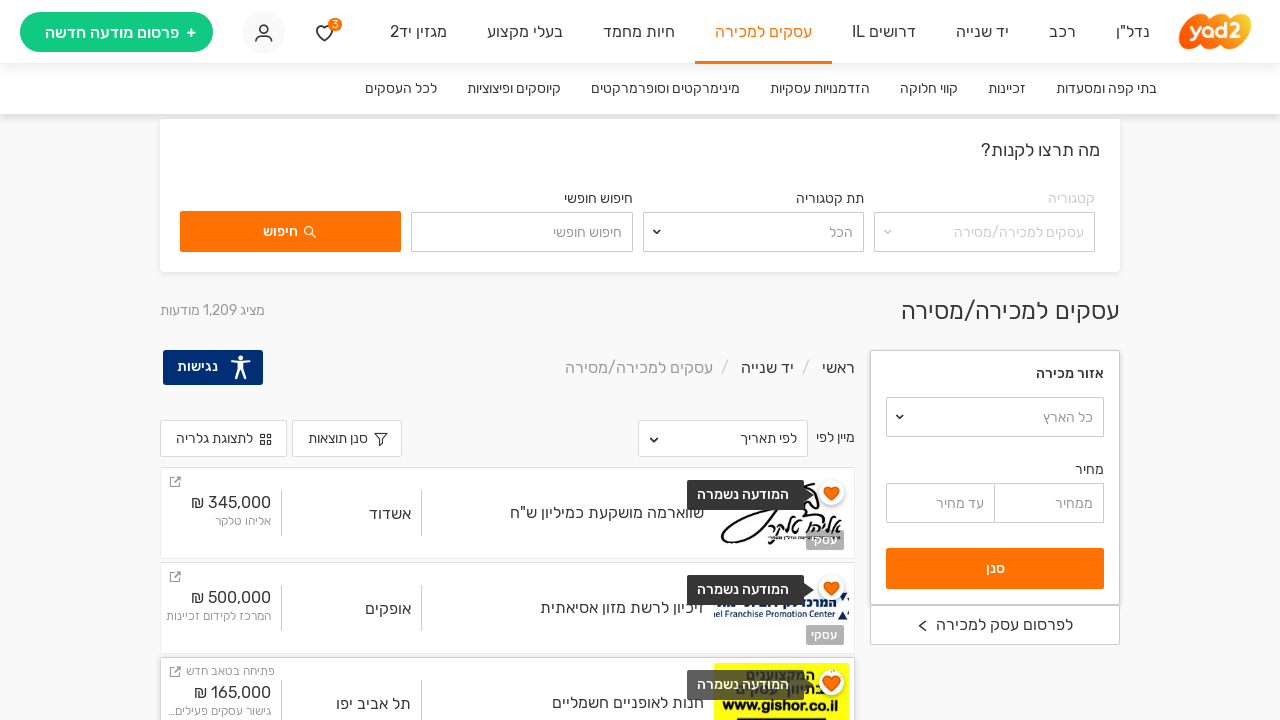

Clicked heart button #4 at (832, 360) on xpath=//button[@data-test-id='LIKE_AD'] >> nth=3
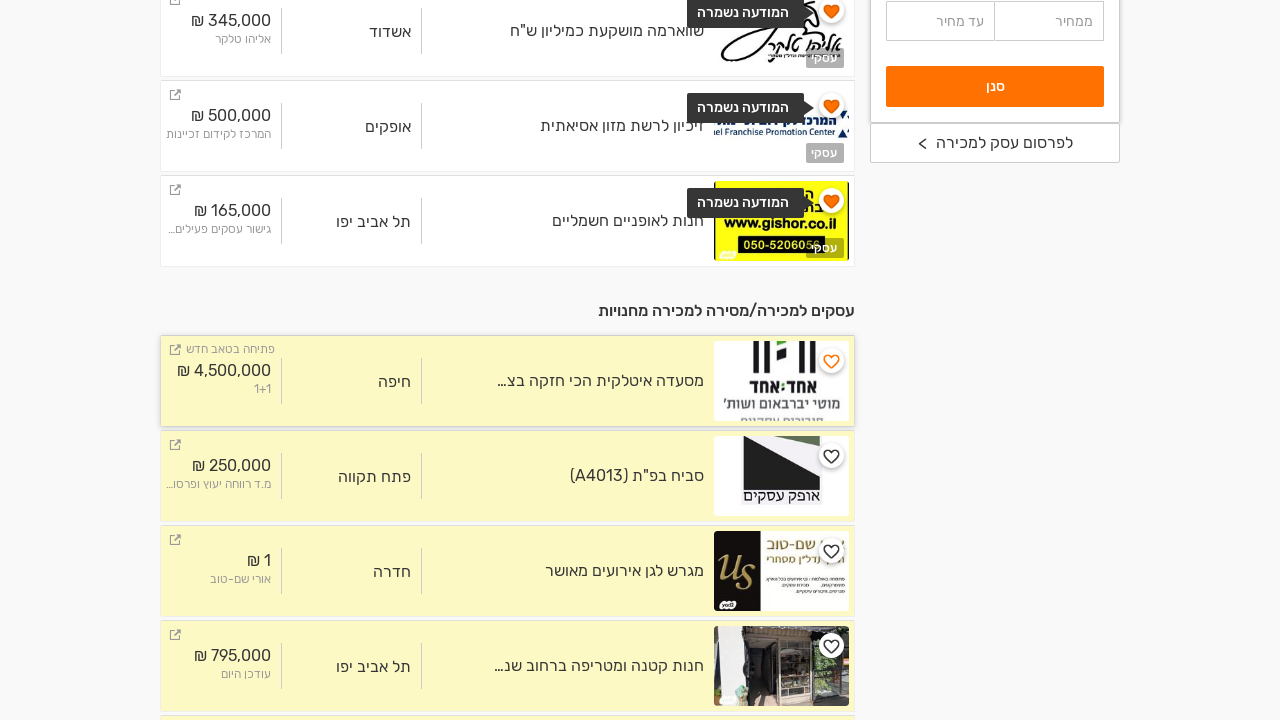

Waited 500ms after clicking heart button #4
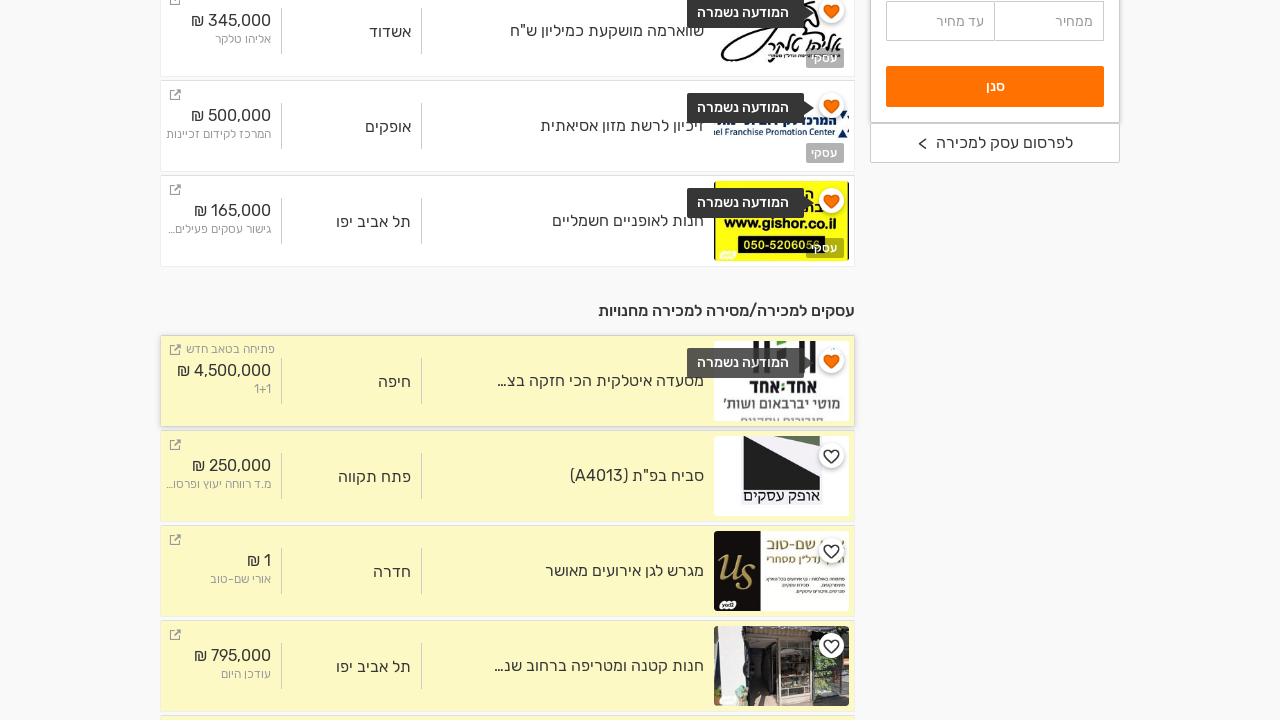

Clicked heart button #5 at (832, 456) on xpath=//button[@data-test-id='LIKE_AD'] >> nth=4
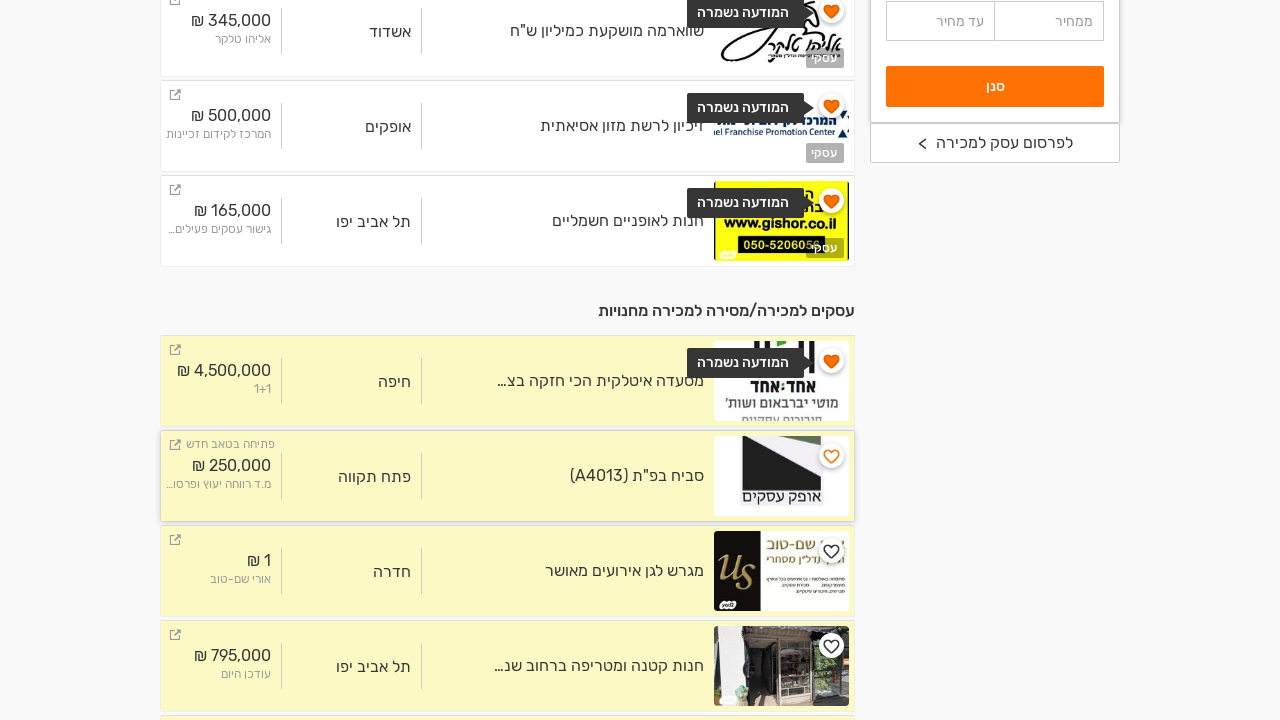

Waited 500ms after clicking heart button #5
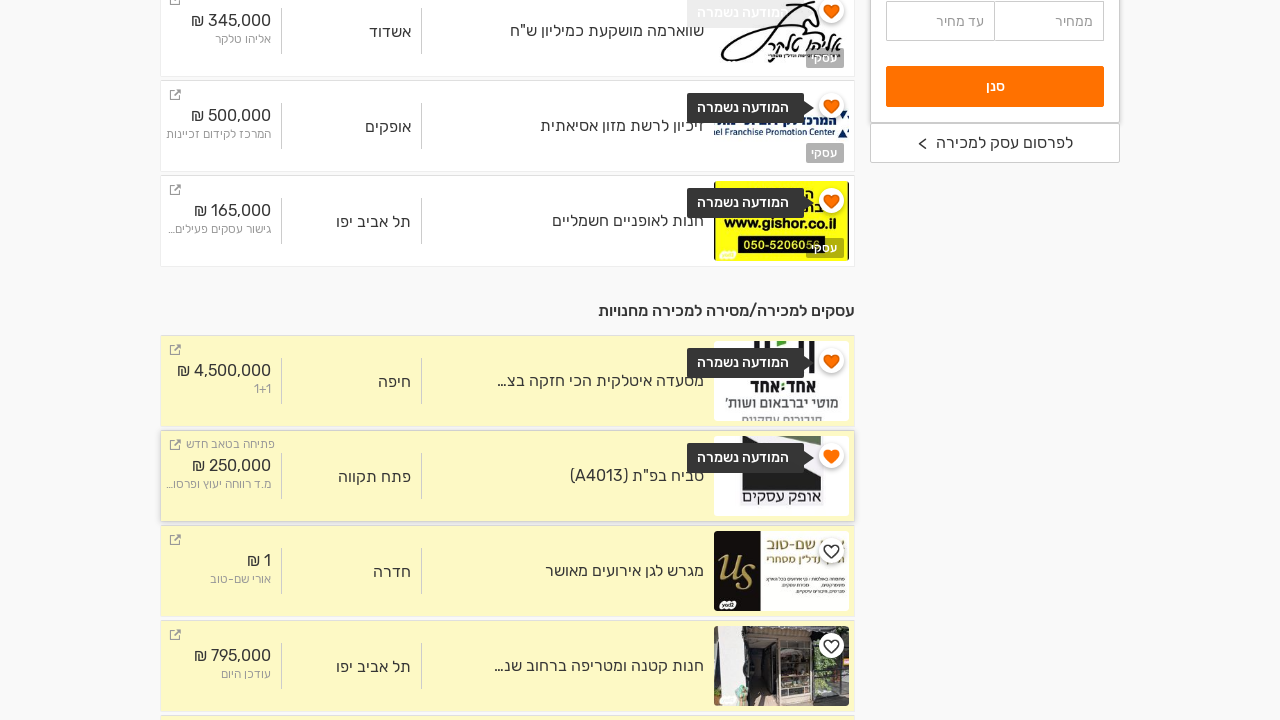

Scrolled to bottom of page to load more listings
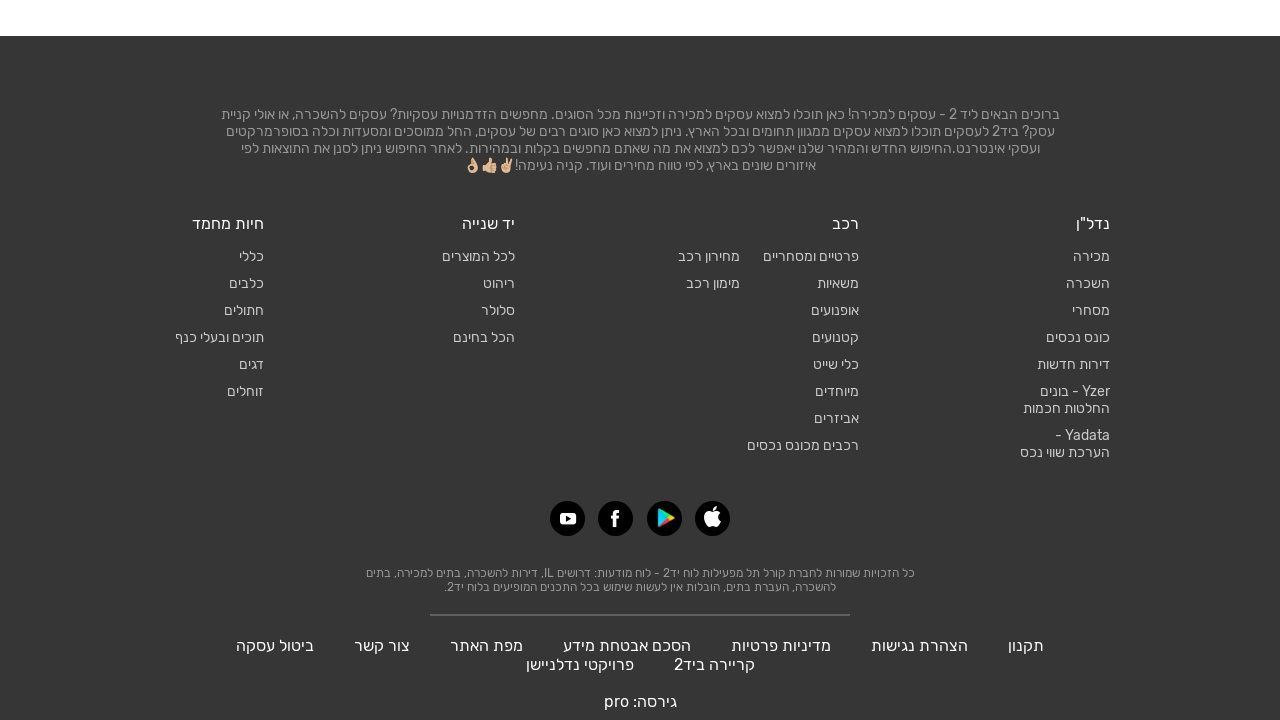

Waited for additional listings to load after scroll
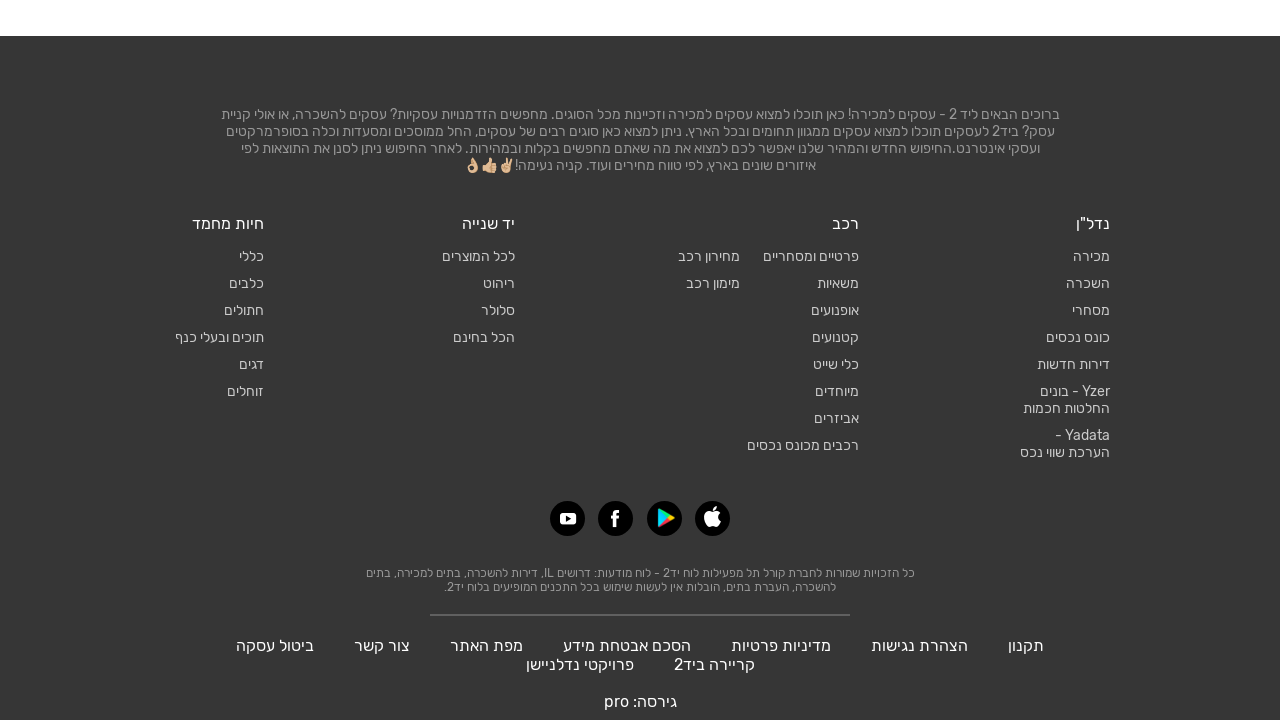

Found 3 additional heart buttons to click after scroll
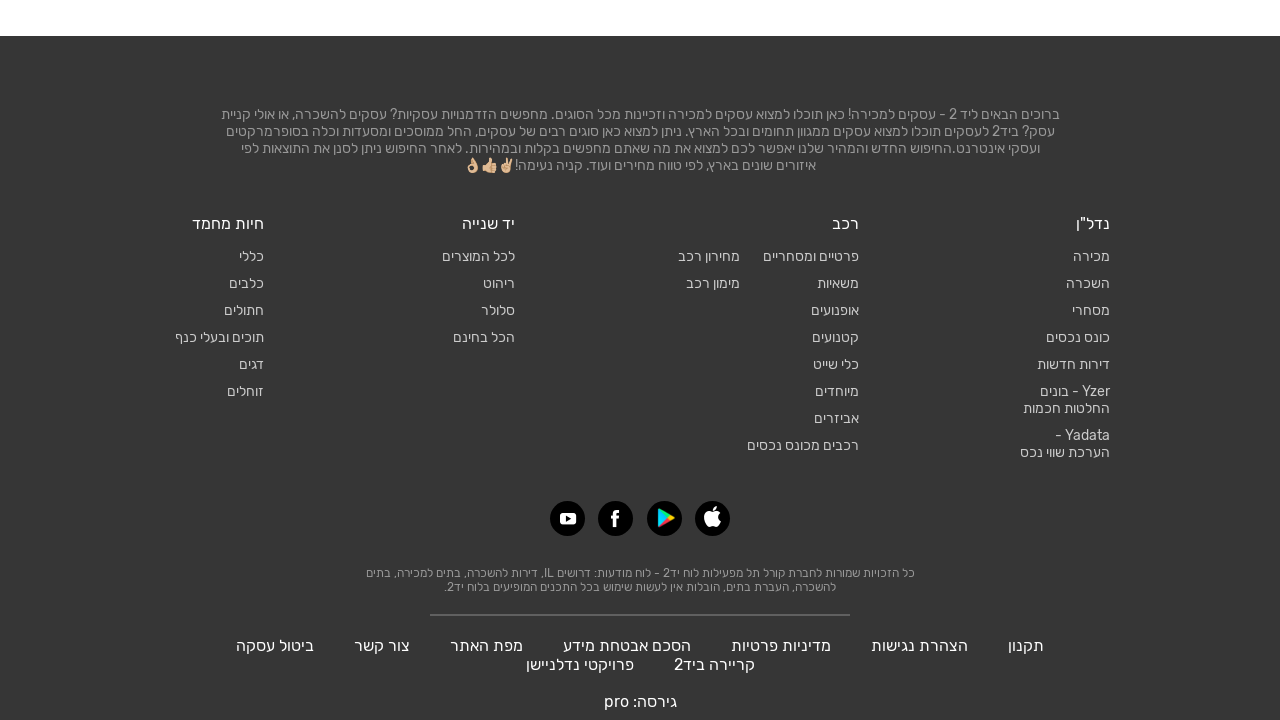

Clicked heart button #6 (after scroll) at (832, 360) on xpath=//button[@data-test-id='LIKE_AD'] >> nth=5
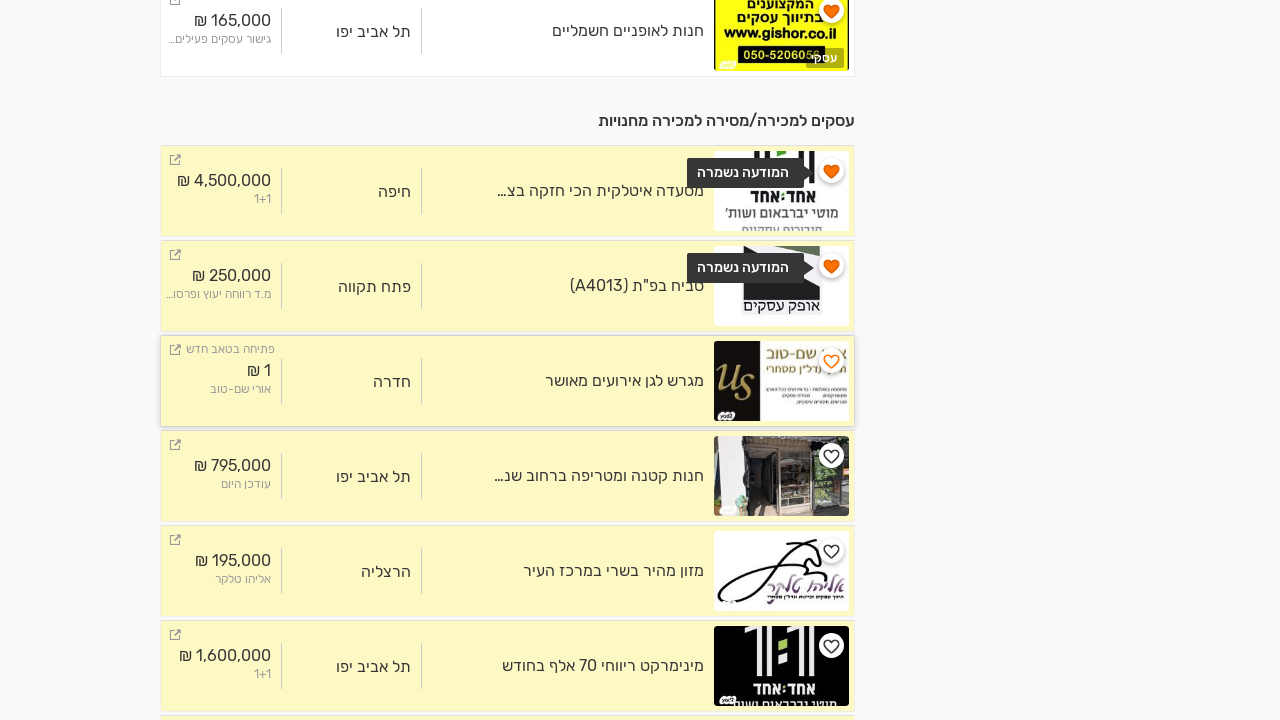

Waited 500ms after clicking heart button #6
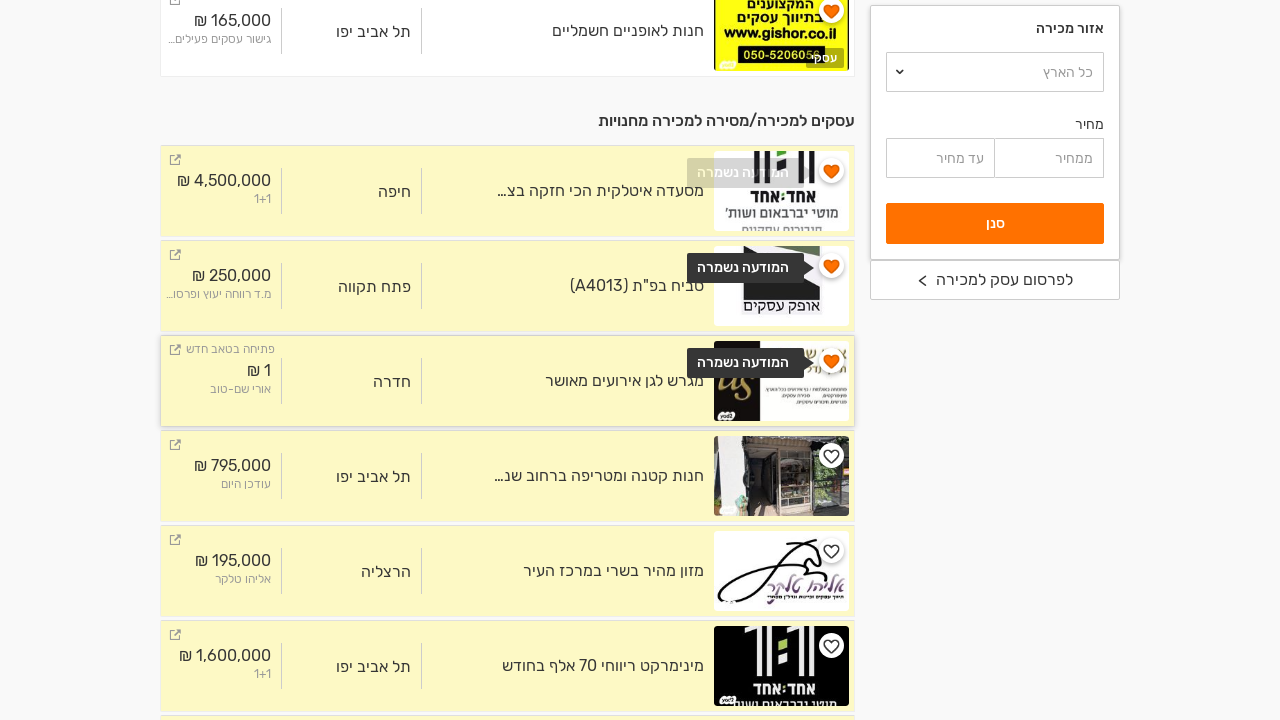

Clicked heart button #7 (after scroll) at (832, 456) on xpath=//button[@data-test-id='LIKE_AD'] >> nth=6
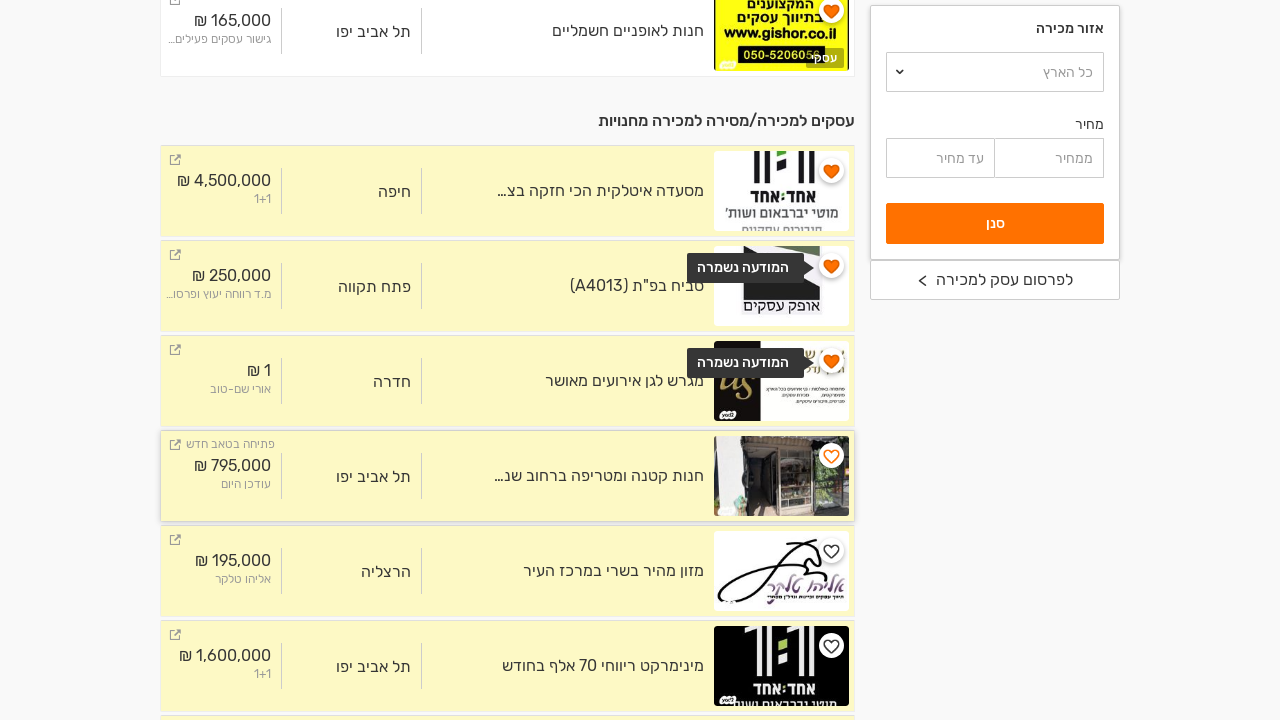

Waited 500ms after clicking heart button #7
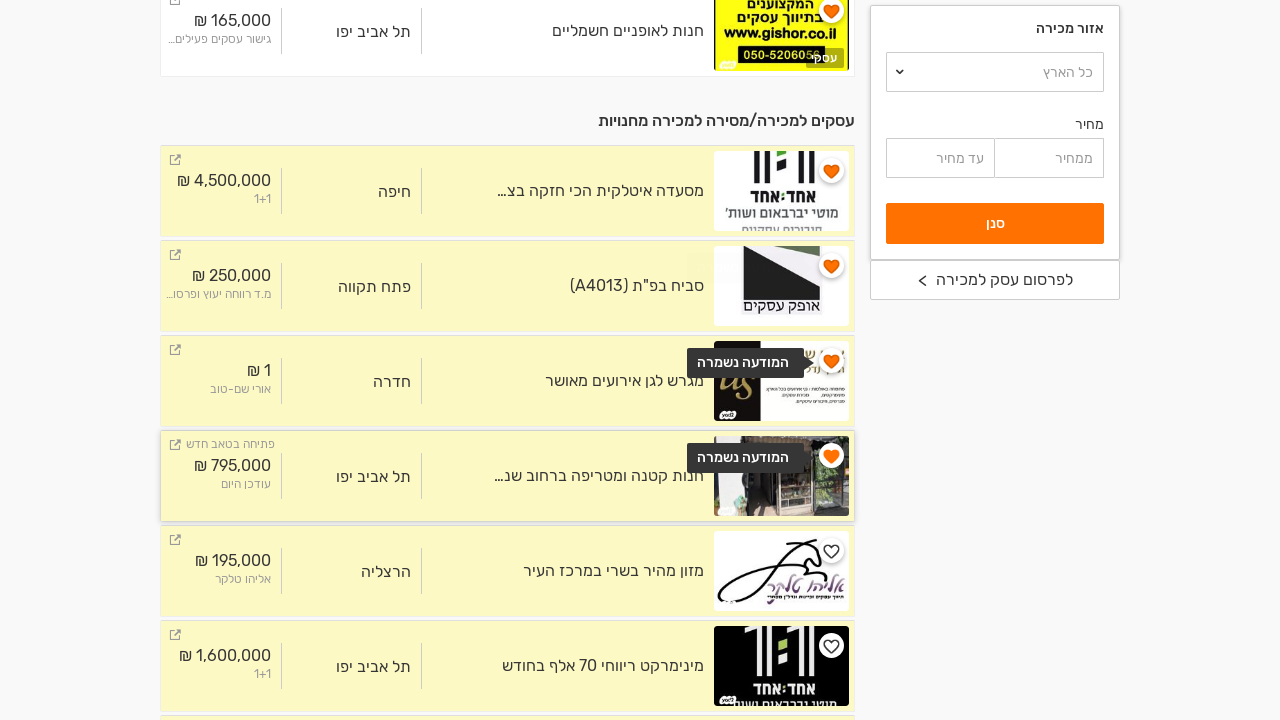

Clicked heart button #8 (after scroll) at (832, 550) on xpath=//button[@data-test-id='LIKE_AD'] >> nth=7
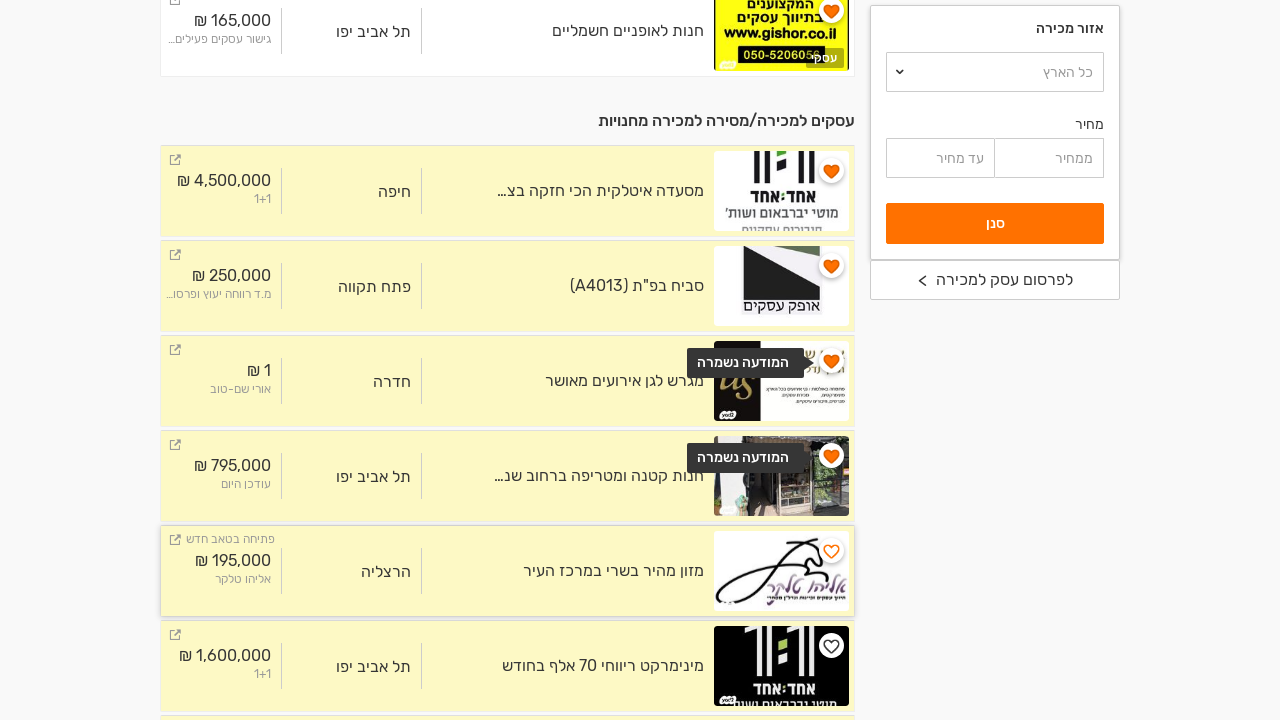

Waited 500ms after clicking heart button #8
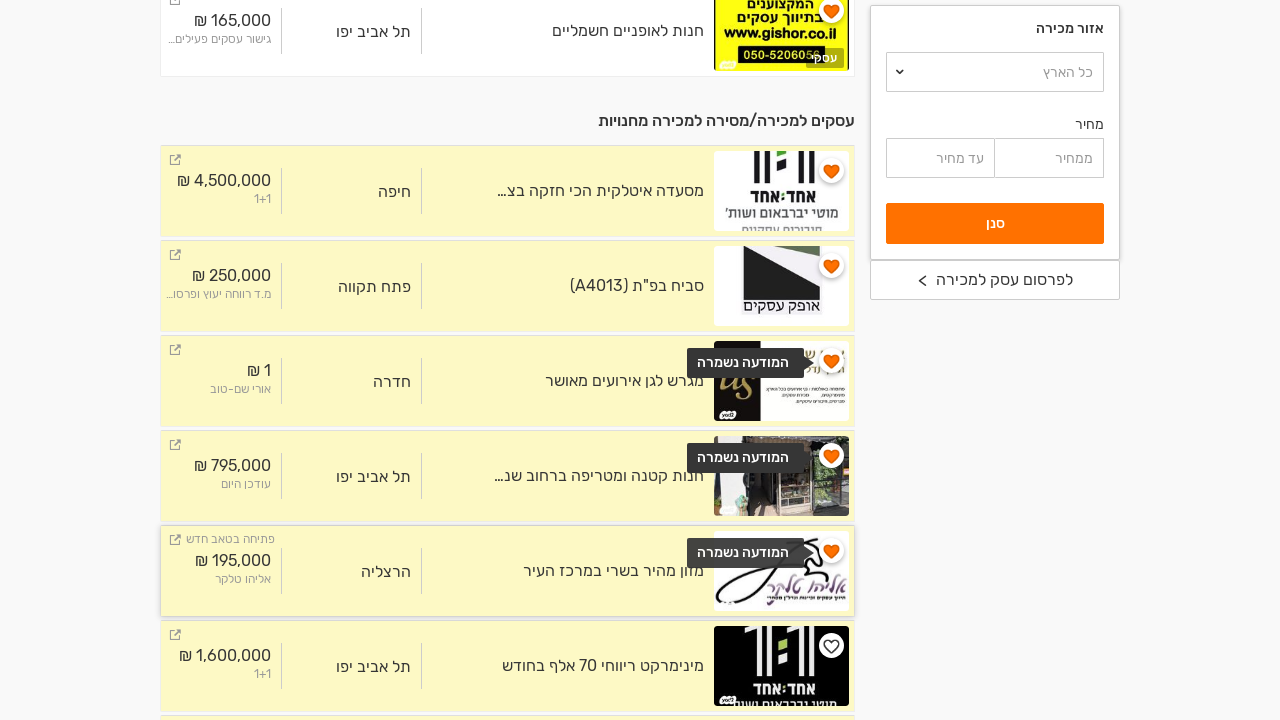

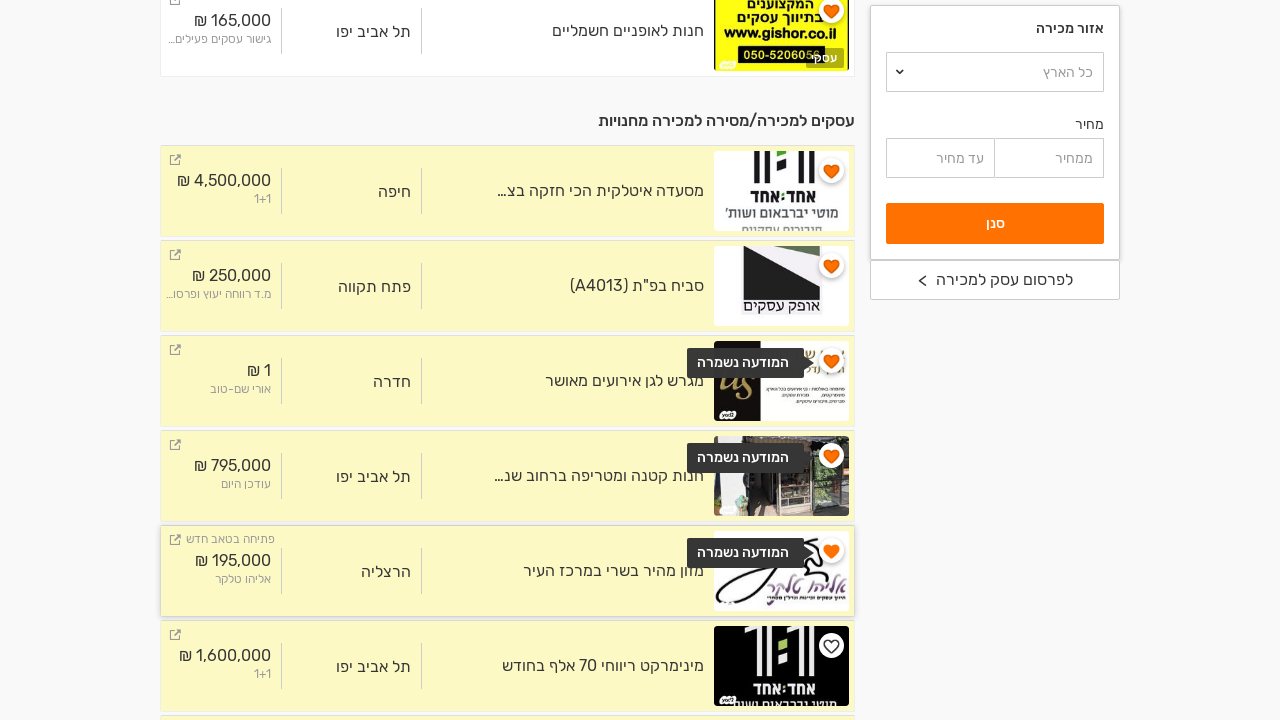